Tests the autocomplete functionality by typing a character, waiting for suggestions to appear, then using keyboard navigation to select an option from the dropdown

Starting URL: https://demoqa.com/auto-complete

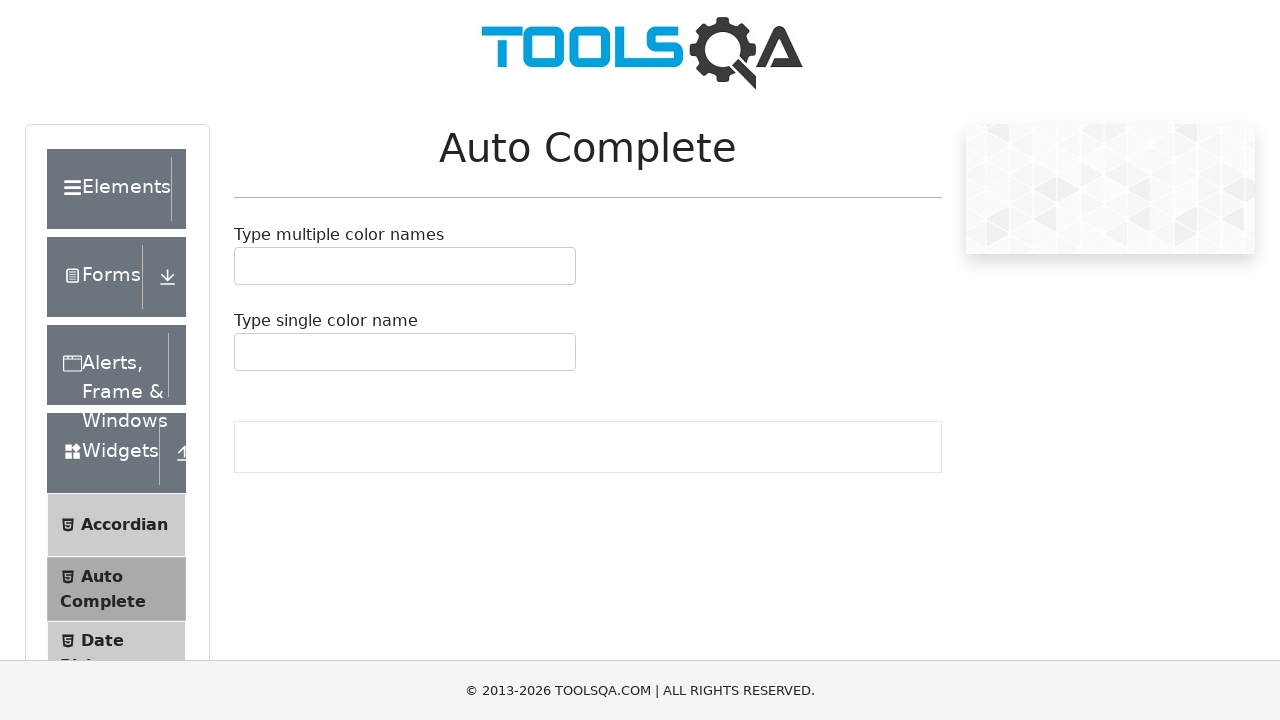

Clicked on the single autocomplete input field at (247, 352) on #autoCompleteSingleInput
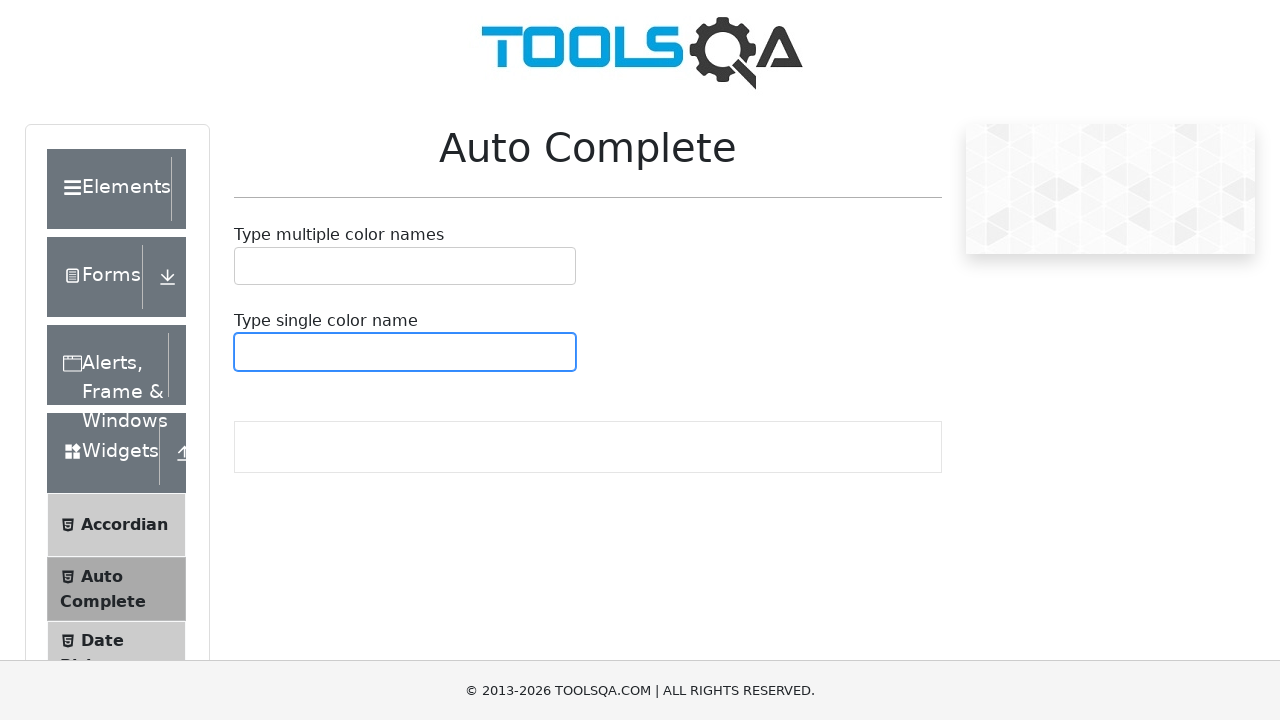

Typed 'b' to trigger autocomplete suggestions on #autoCompleteSingleInput
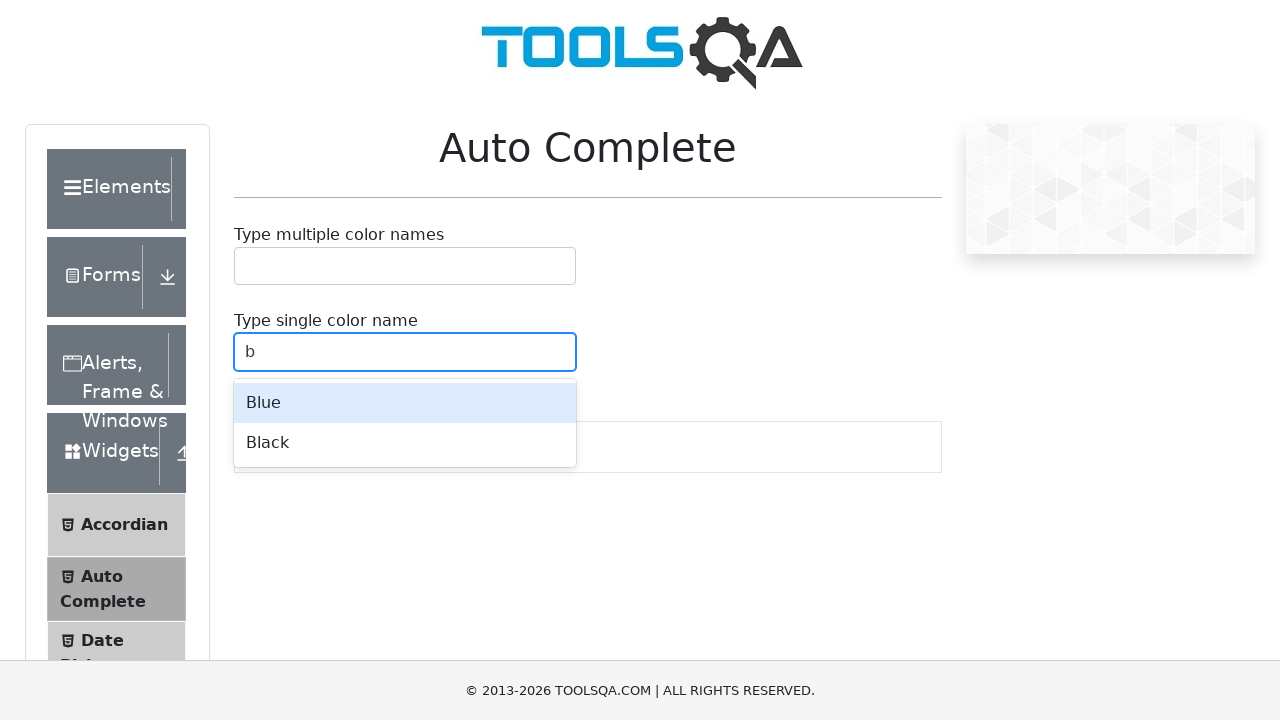

Waited for autocomplete suggestions to appear
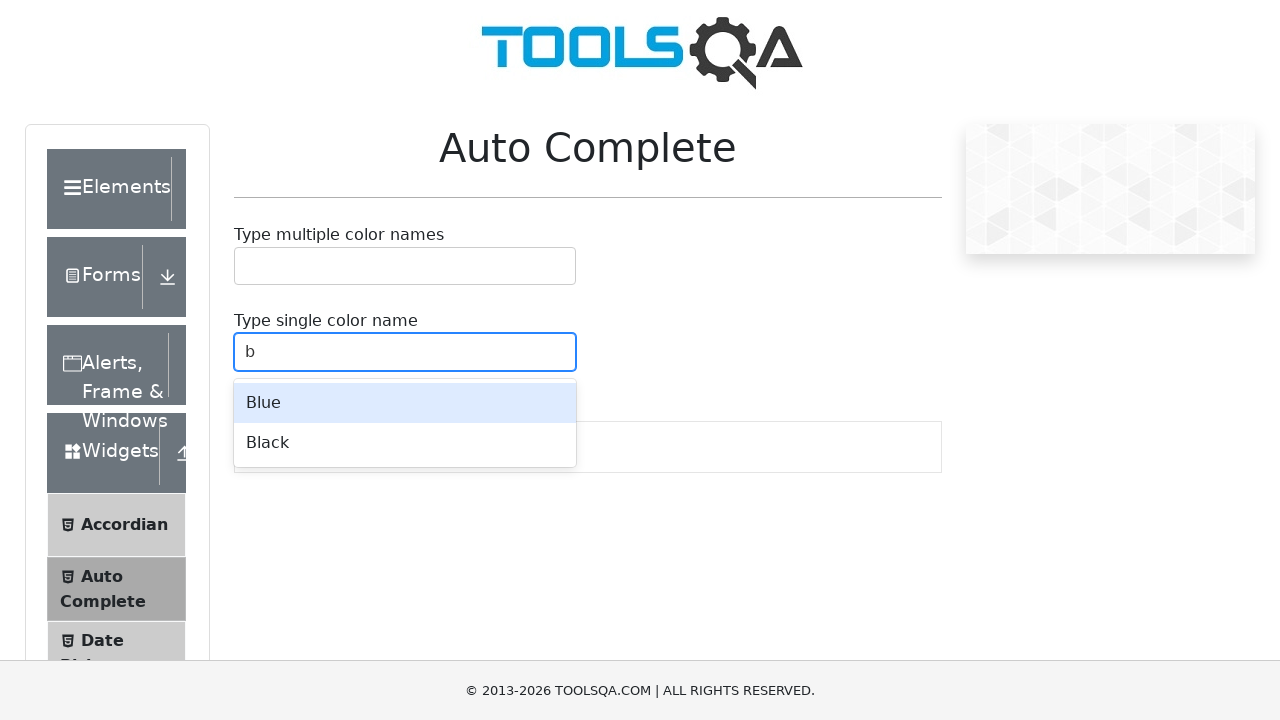

Pressed down arrow to highlight first suggestion
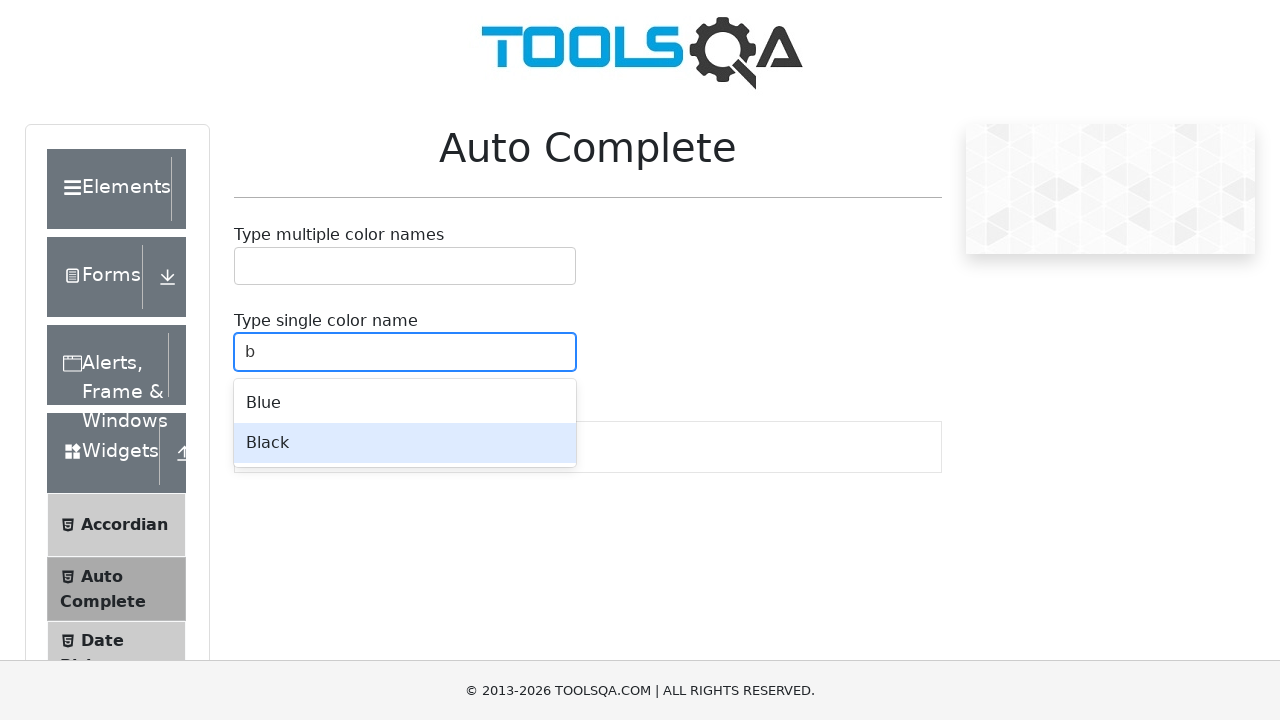

Pressed Enter to select the highlighted suggestion
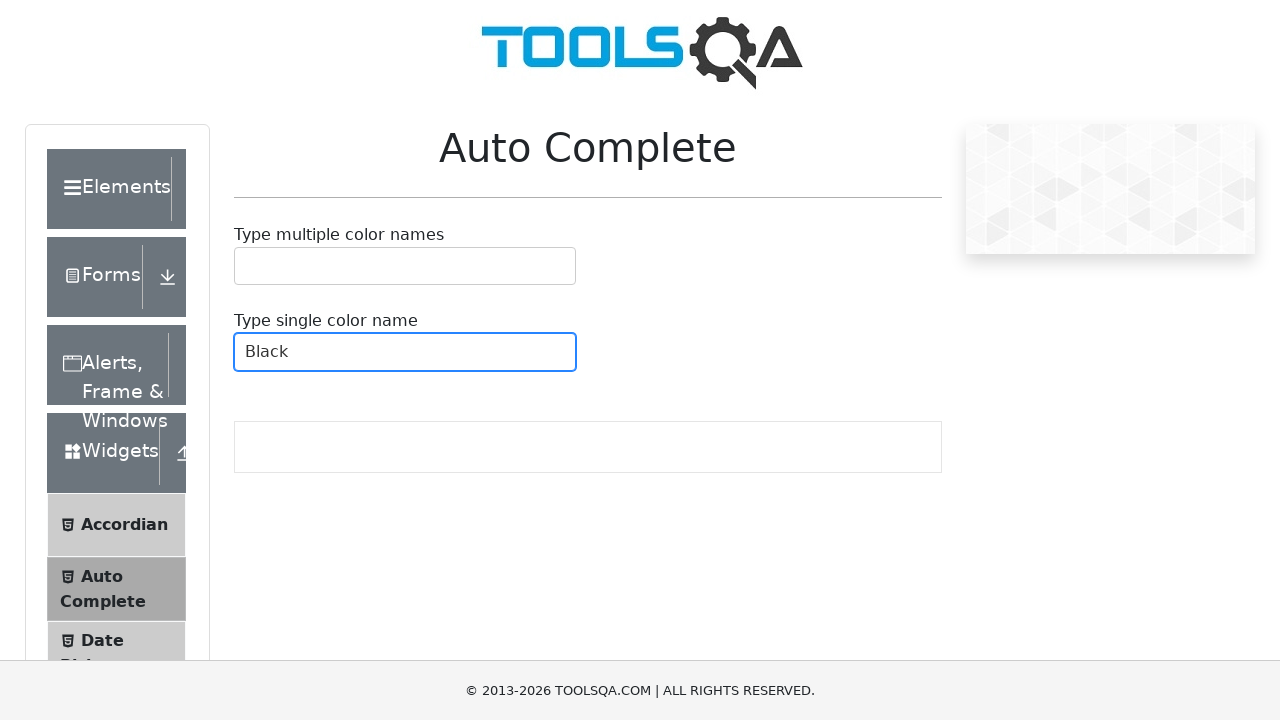

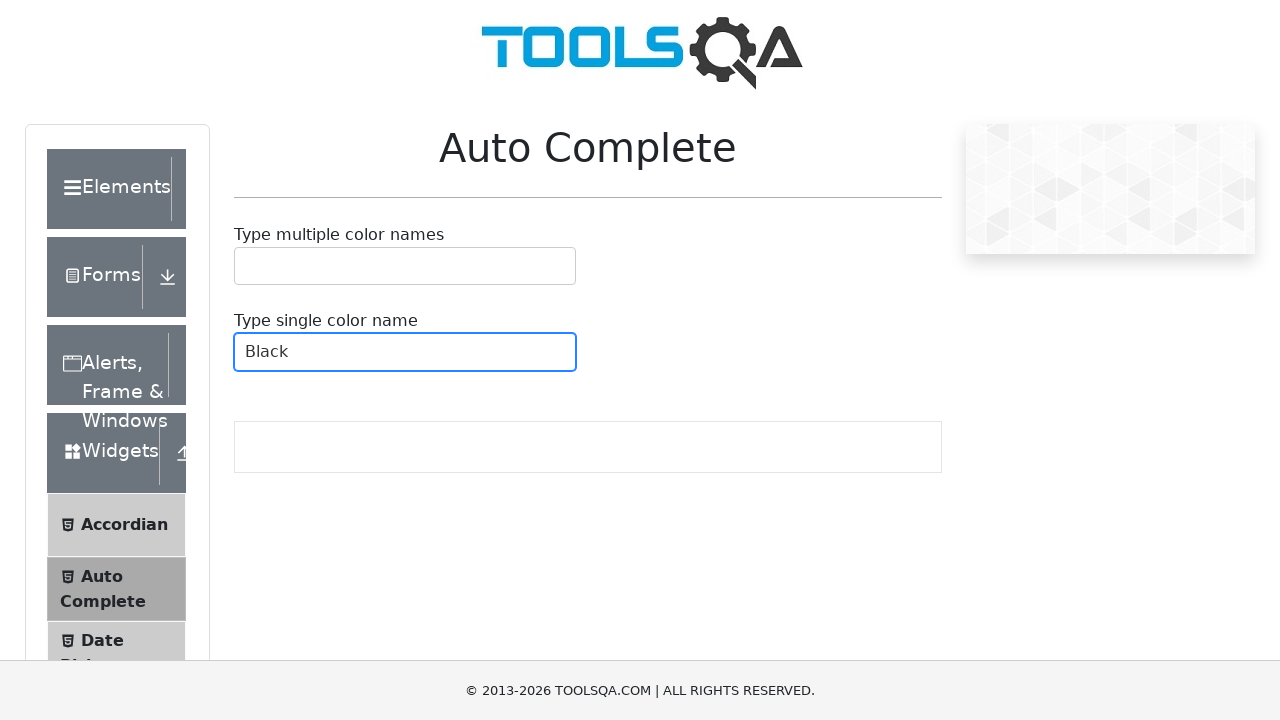